Verifies that the OrangeHRM demo page has the correct page title

Starting URL: https://opensource-demo.orangehrmlive.com/

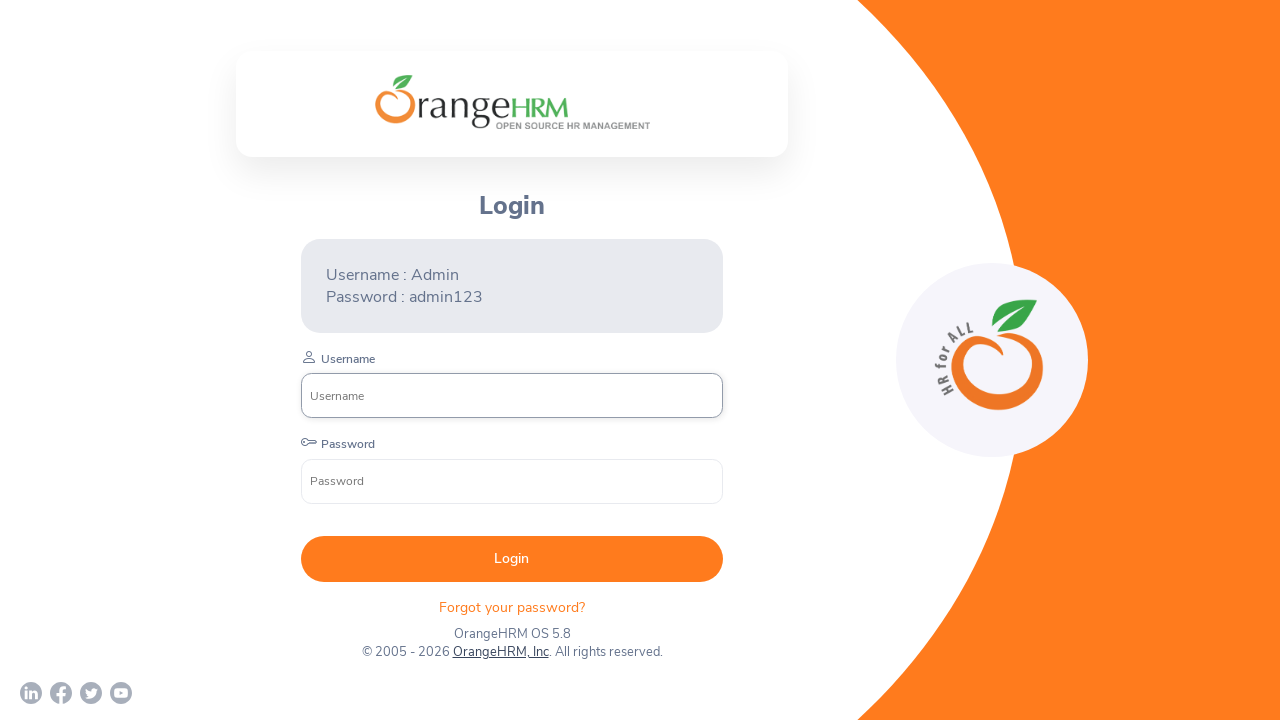

Waited for page to load (domcontentloaded state)
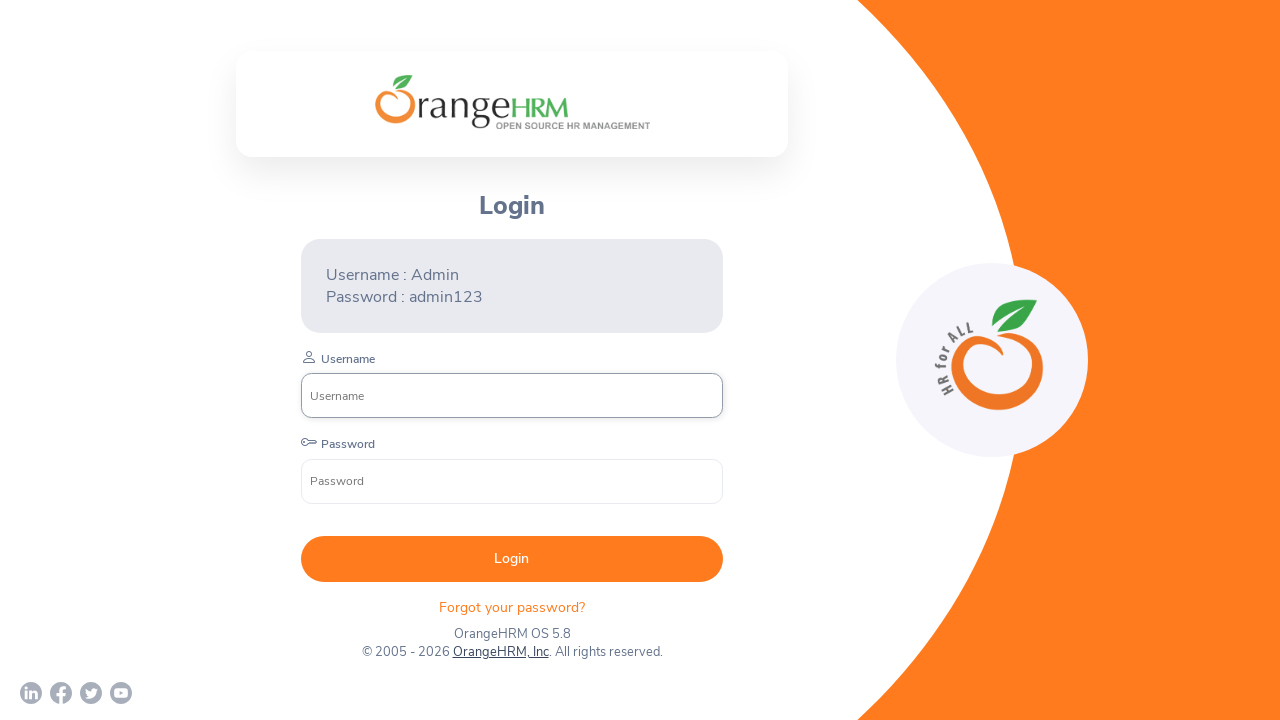

Retrieved page title
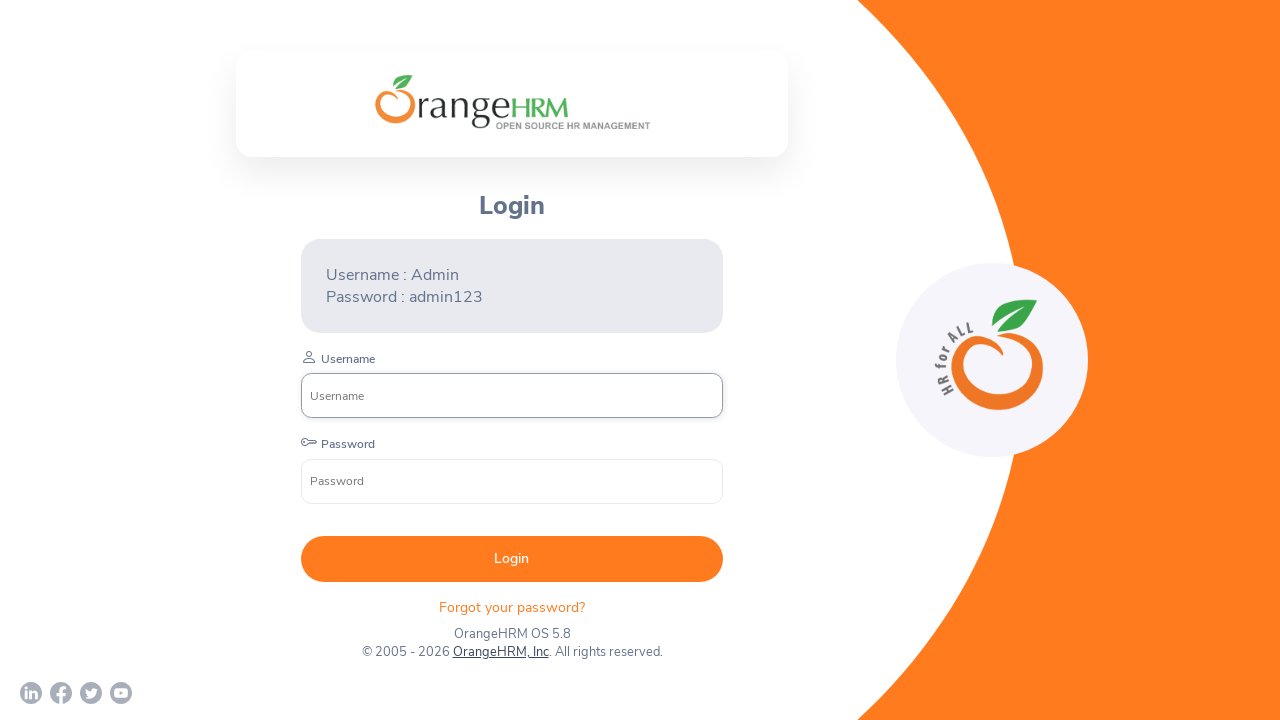

Verified page title is 'OrangeHRM'
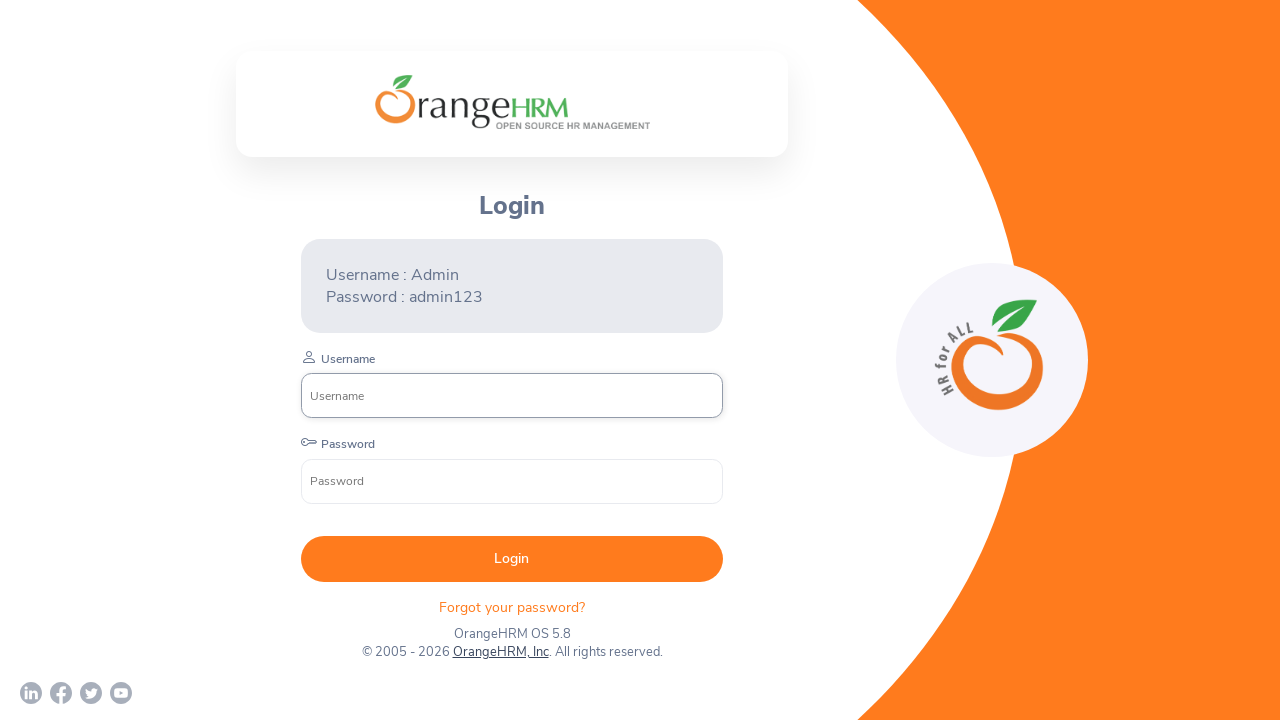

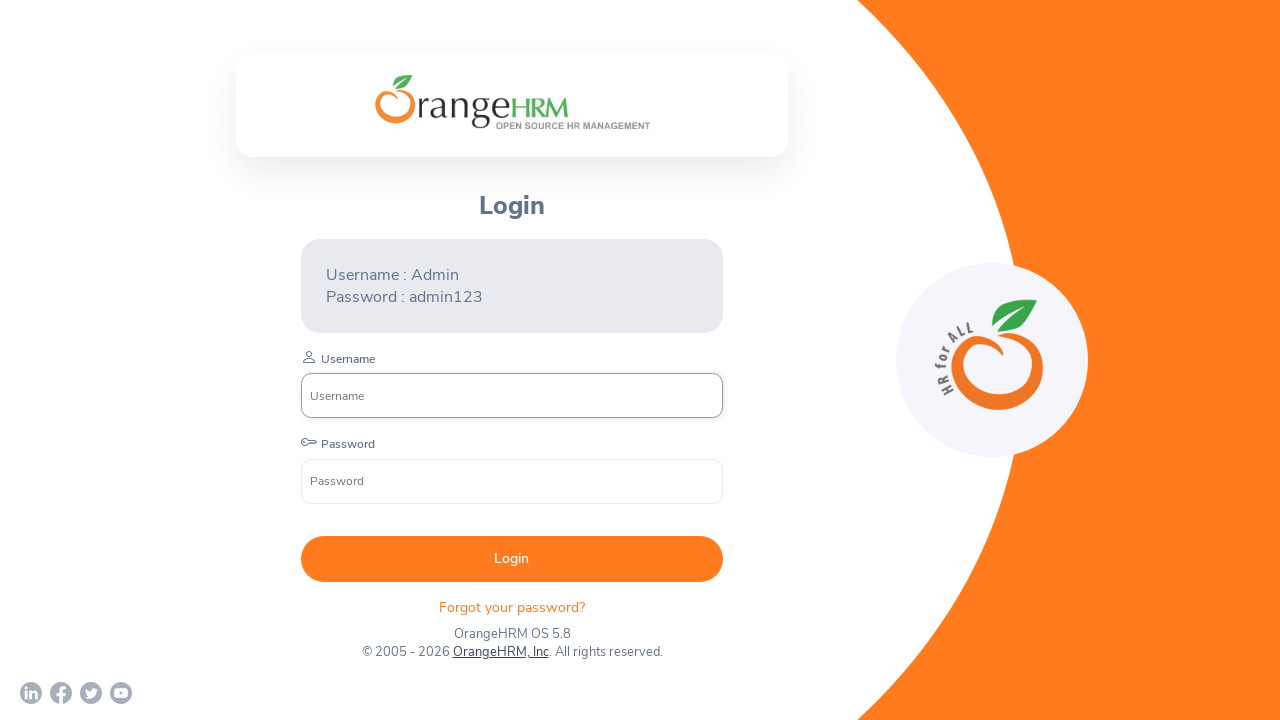